Tests checkbox functionality by selecting both checkboxes if they are not already selected, then verifies both are checked

Starting URL: http://the-internet.herokuapp.com/checkboxes

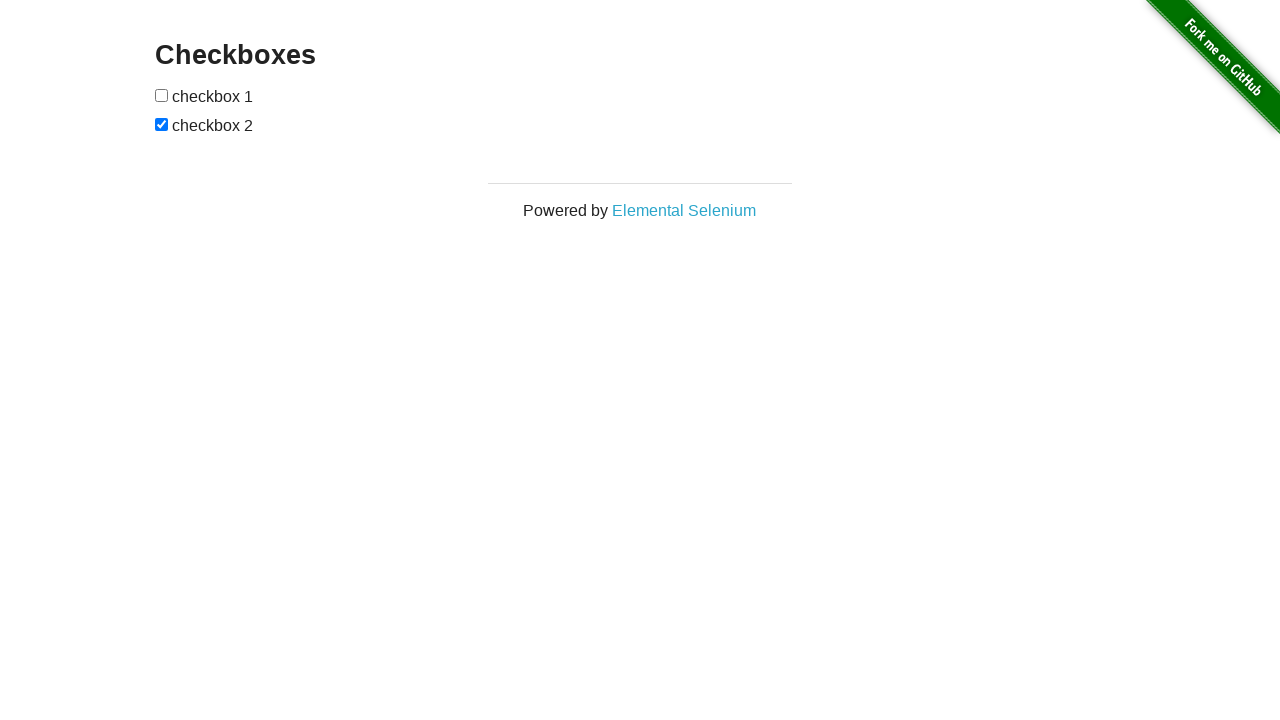

Located first checkbox element
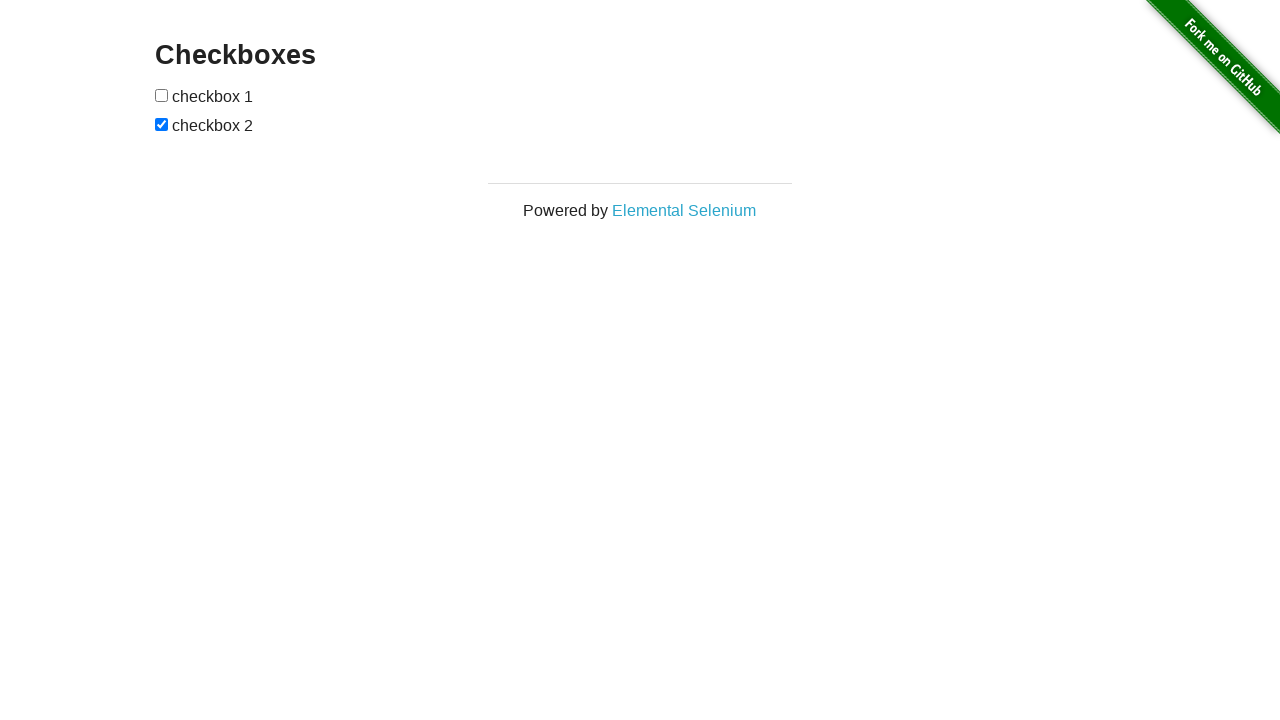

Located second checkbox element
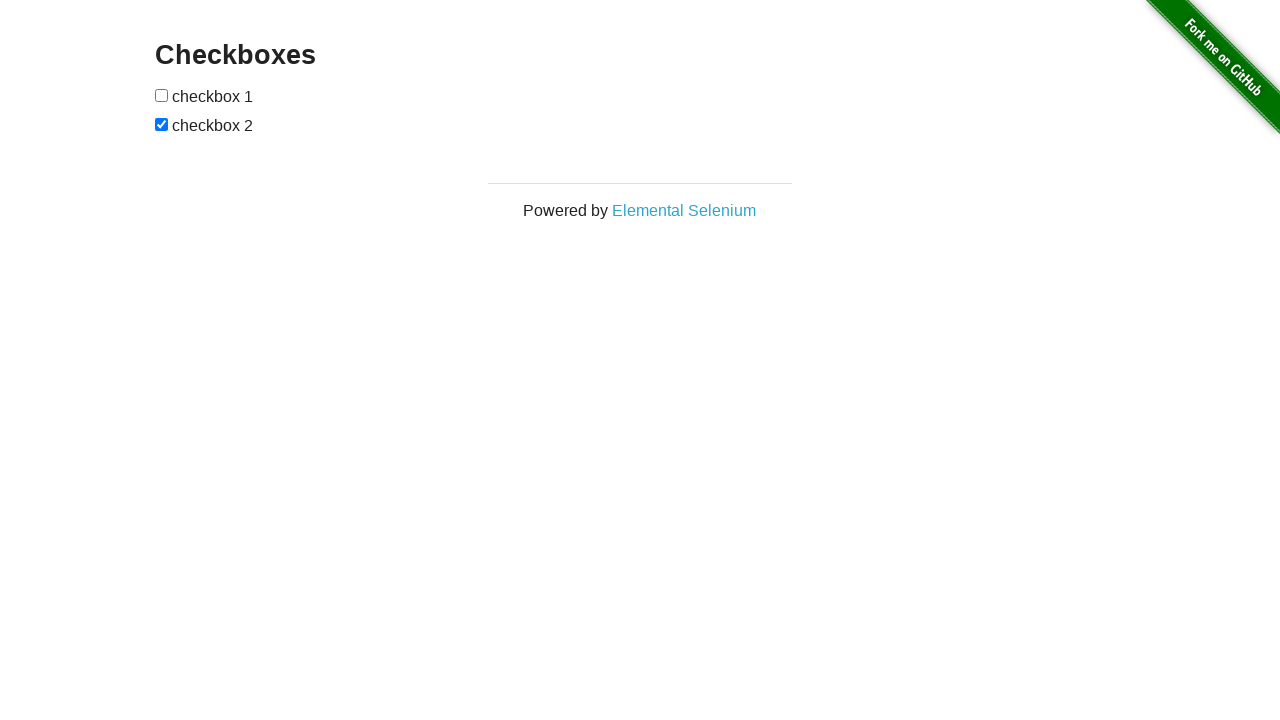

Checked first checkbox status
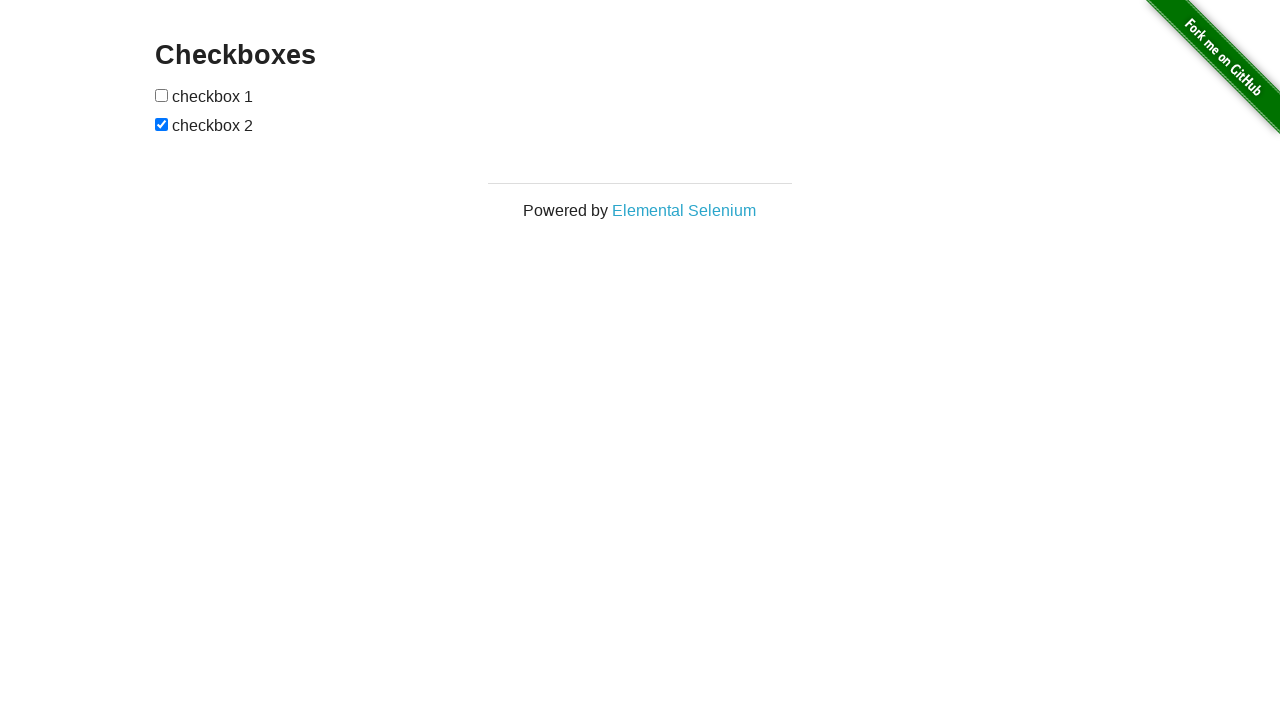

Clicked first checkbox to select it at (162, 95) on (//input[@type='checkbox'])[1]
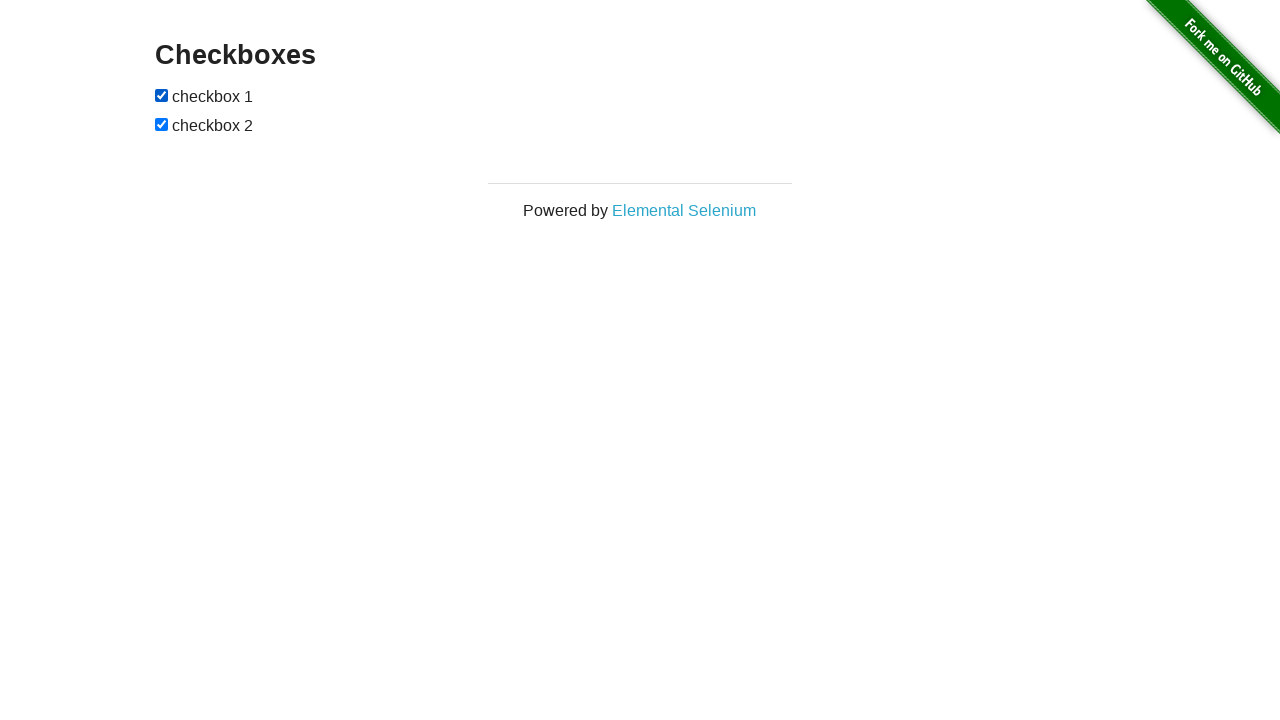

Second checkbox is already checked
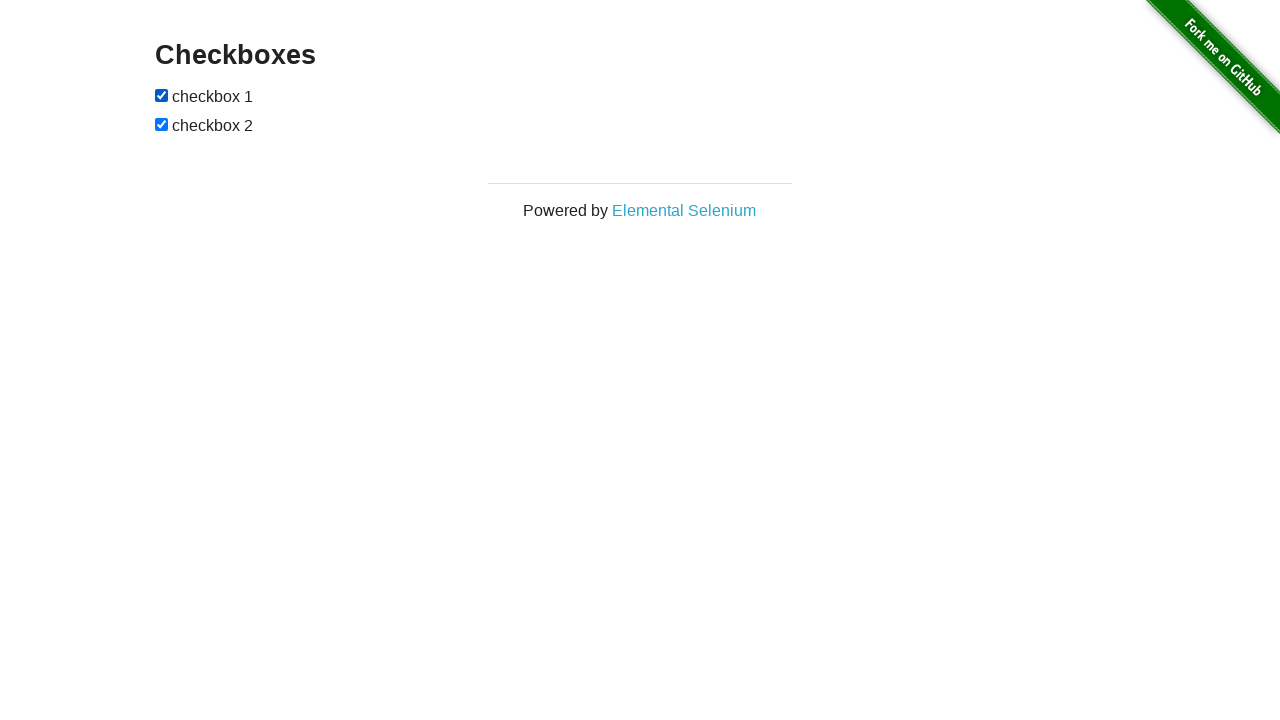

Verified first checkbox is checked
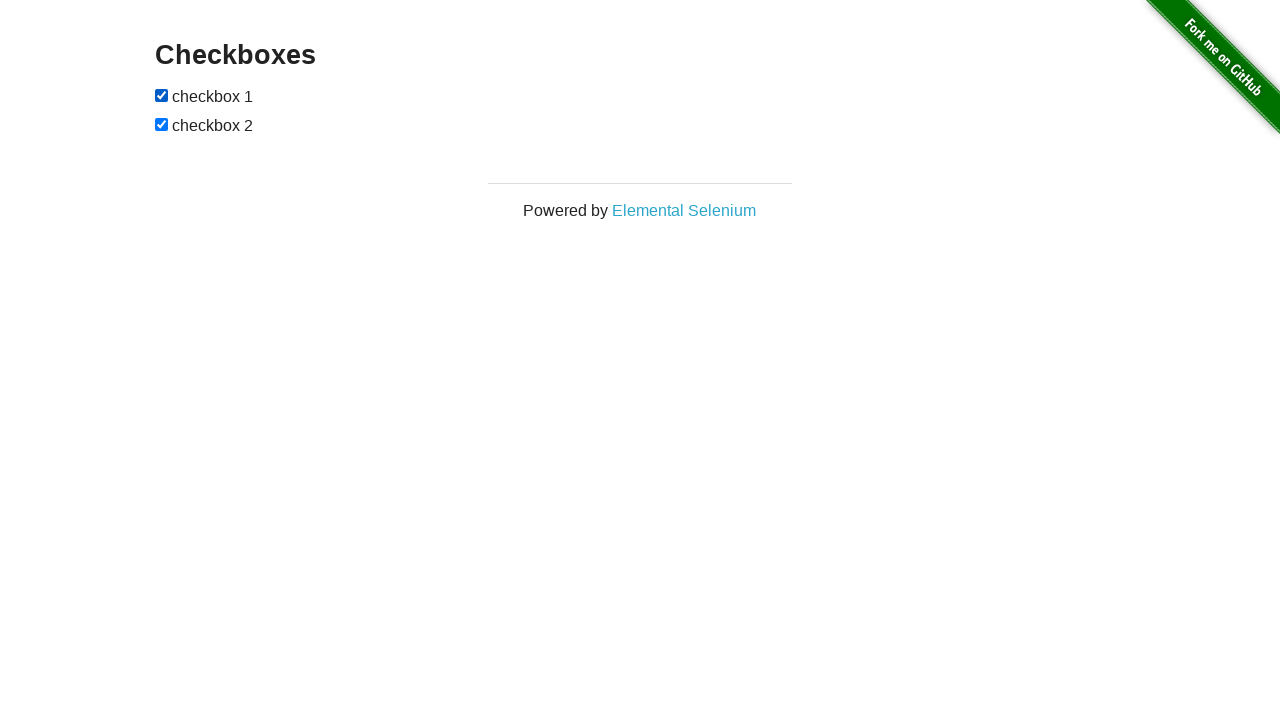

Verified second checkbox is checked
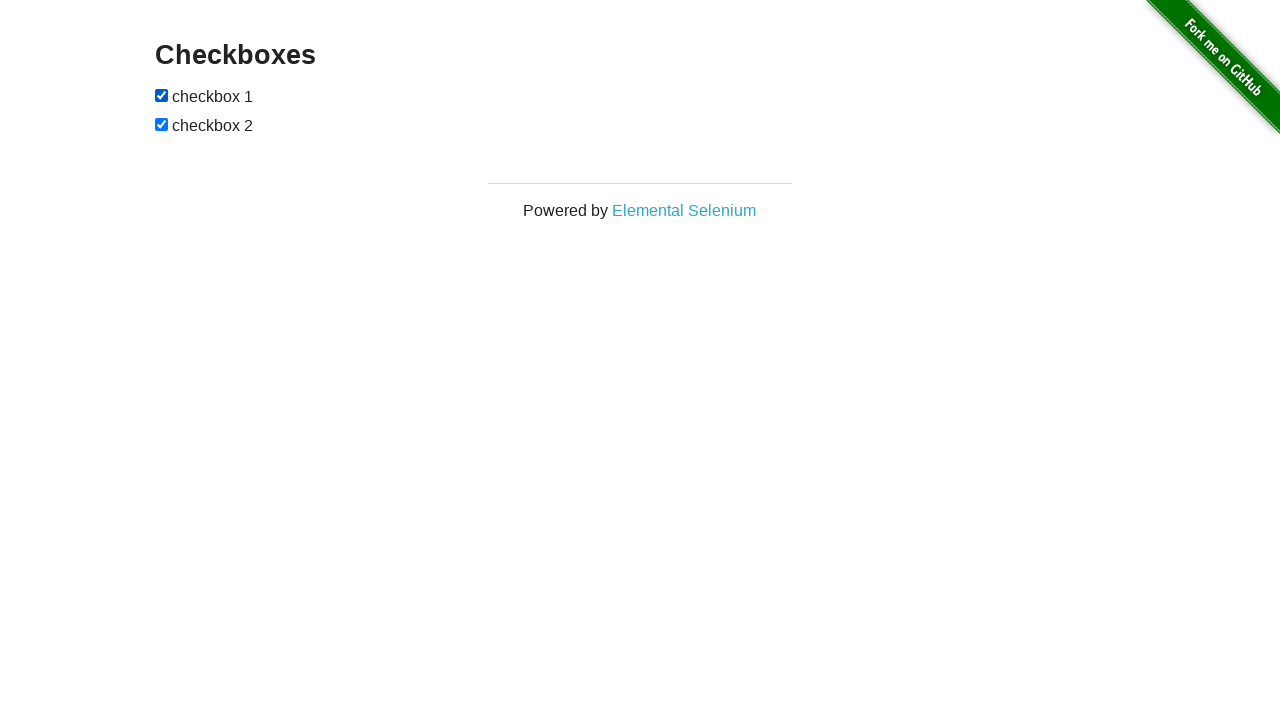

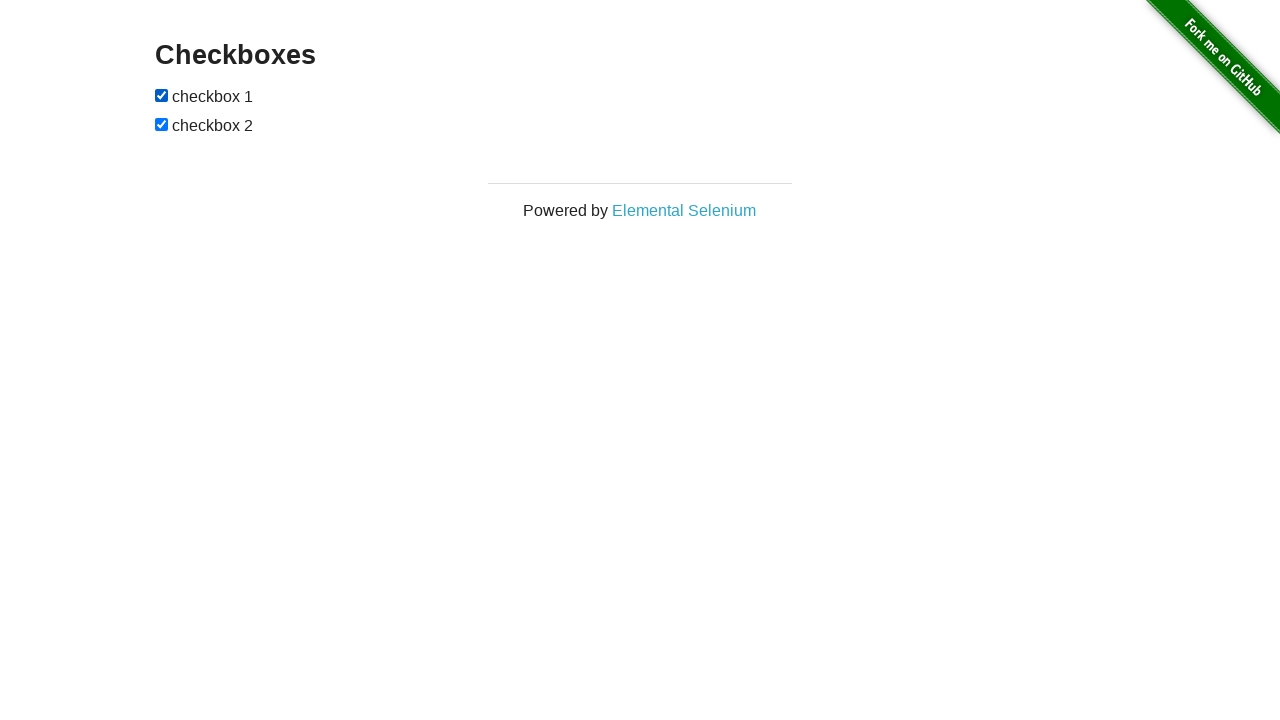